Tests basic browser navigation by visiting a blog page, maximizing the window, and navigating back in browser history

Starting URL: https://omayo.blogspot.com/

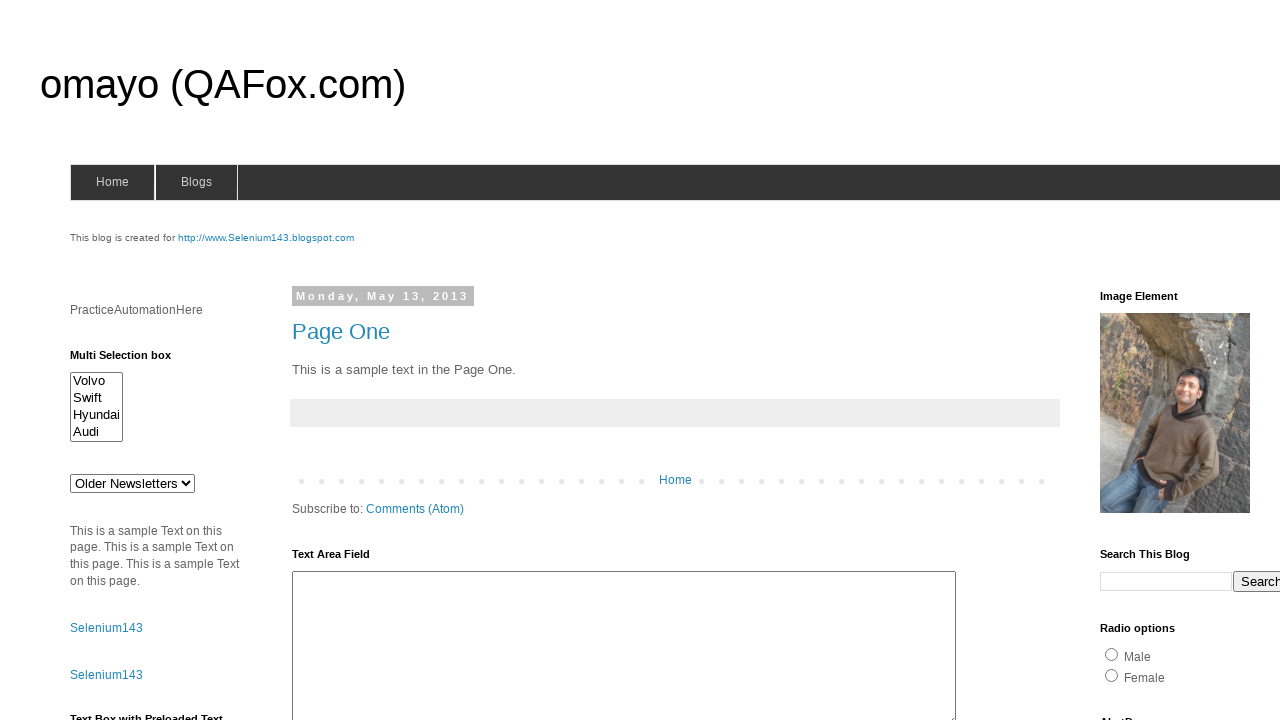

Retrieved current URL from blog page
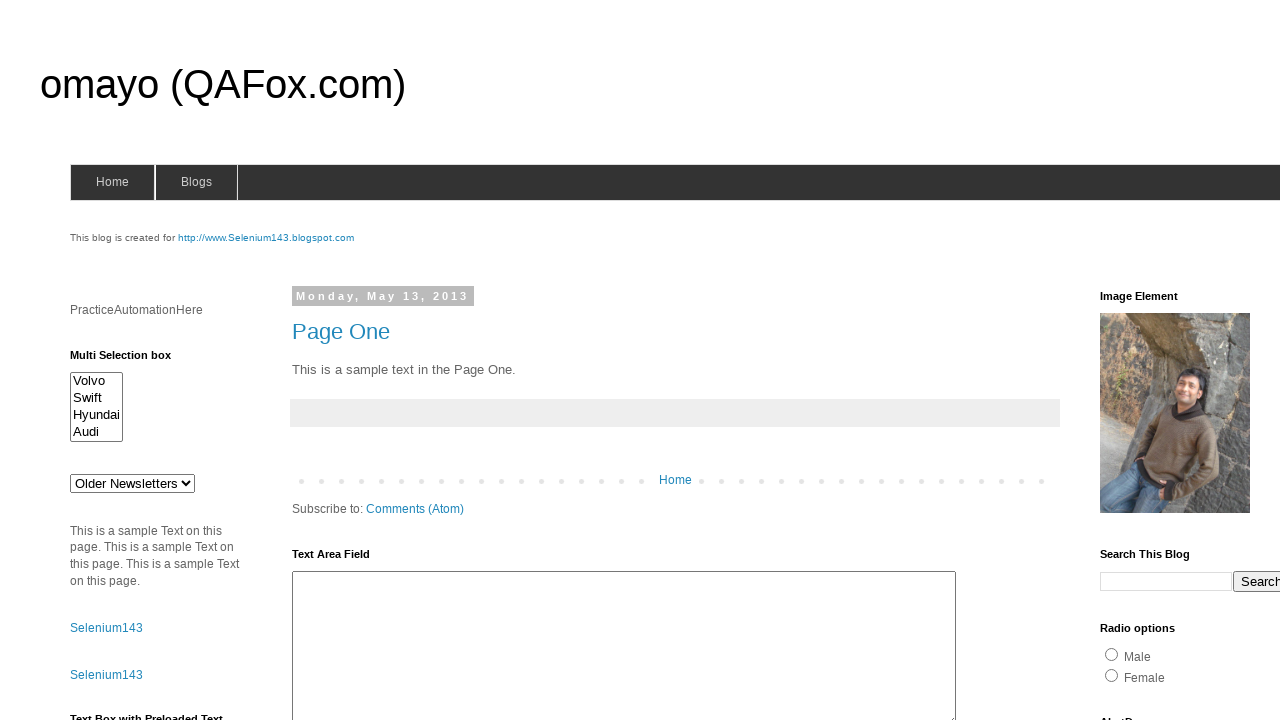

Maximized browser window to 1920x1080
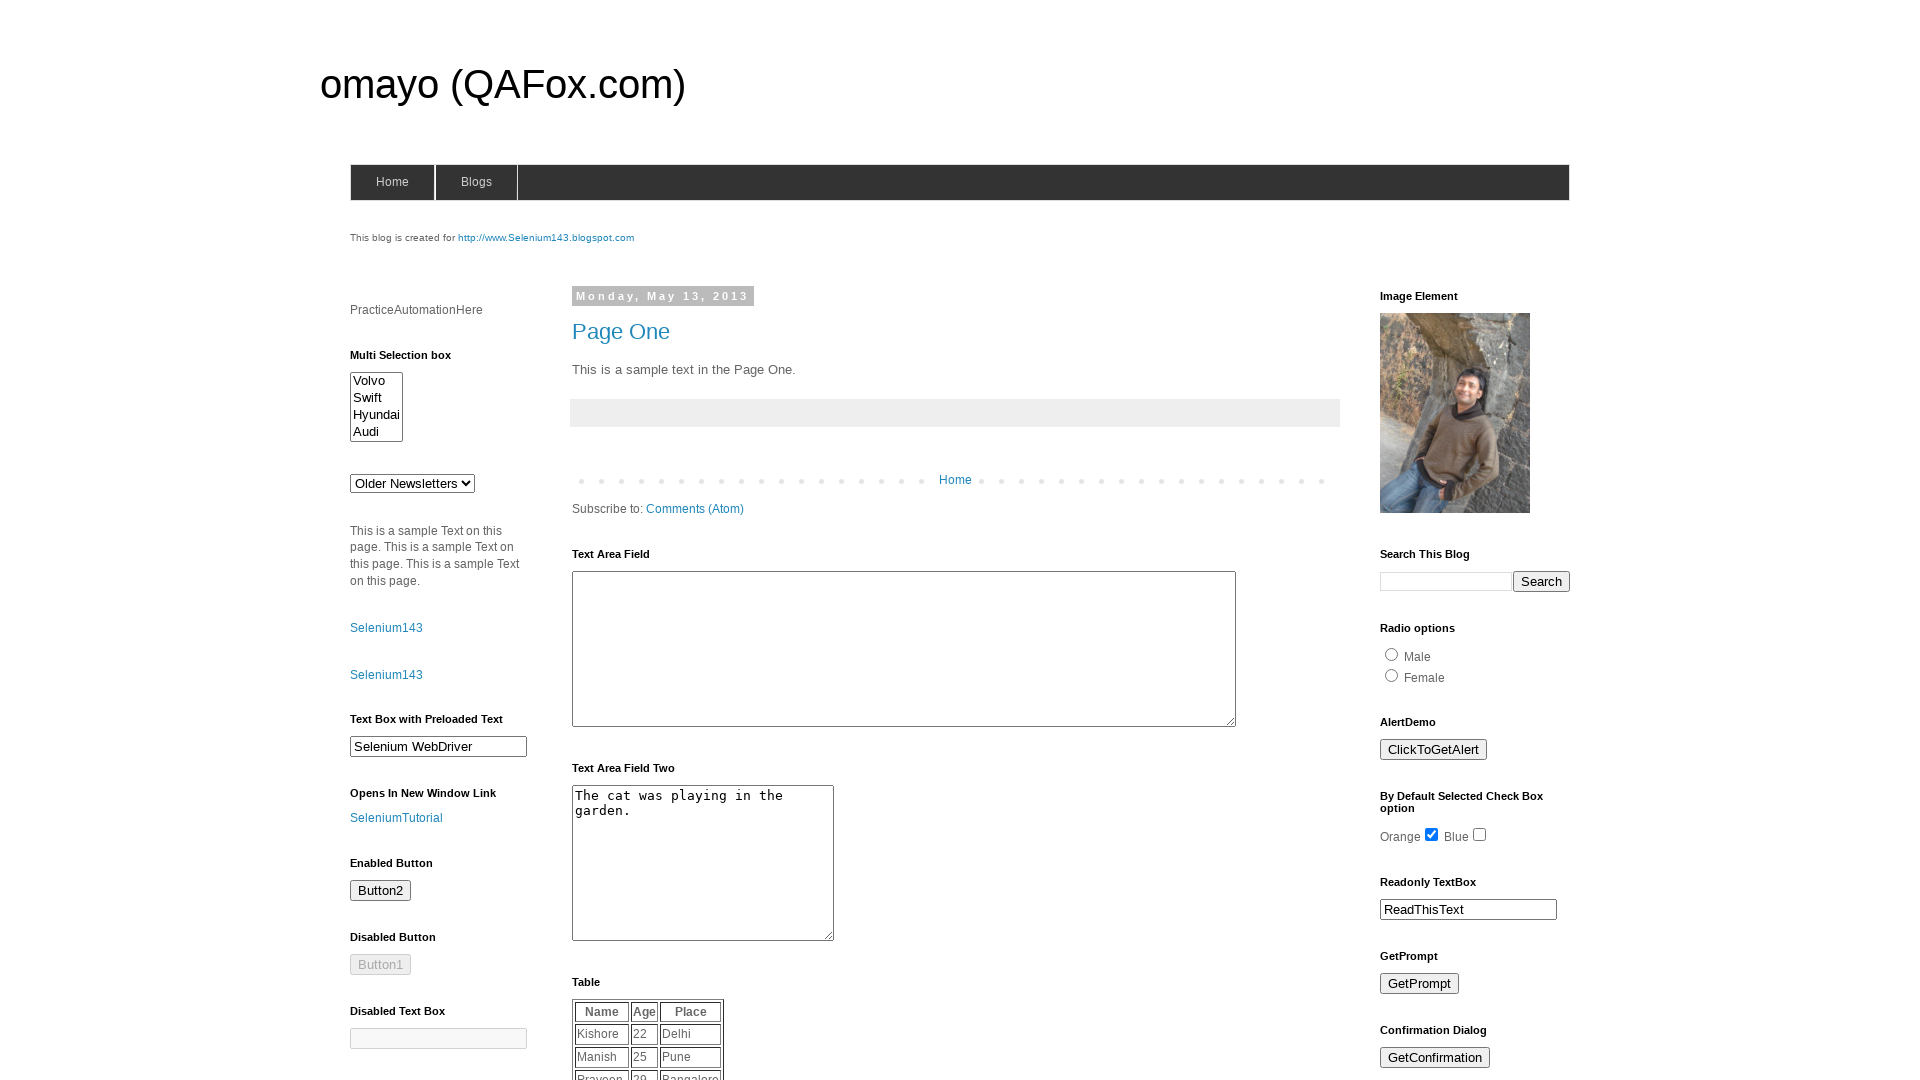

Navigated back in browser history
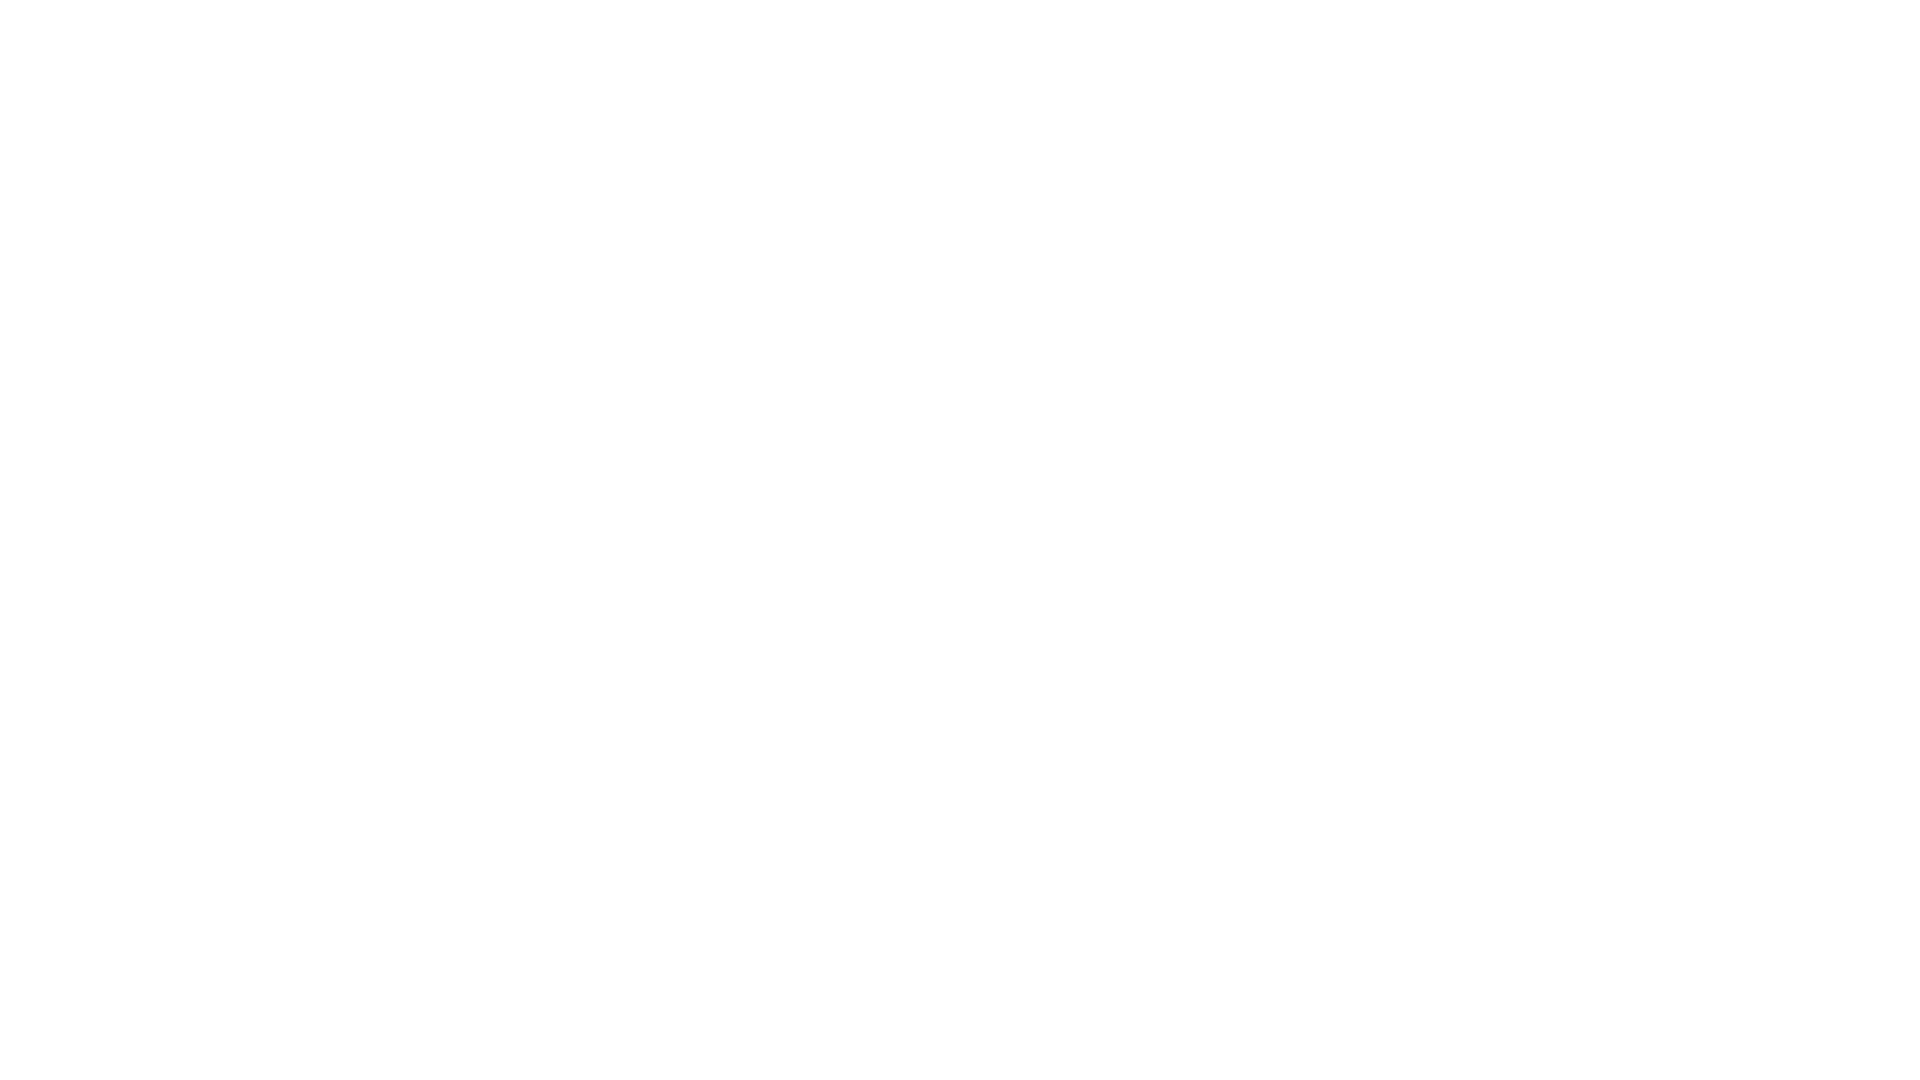

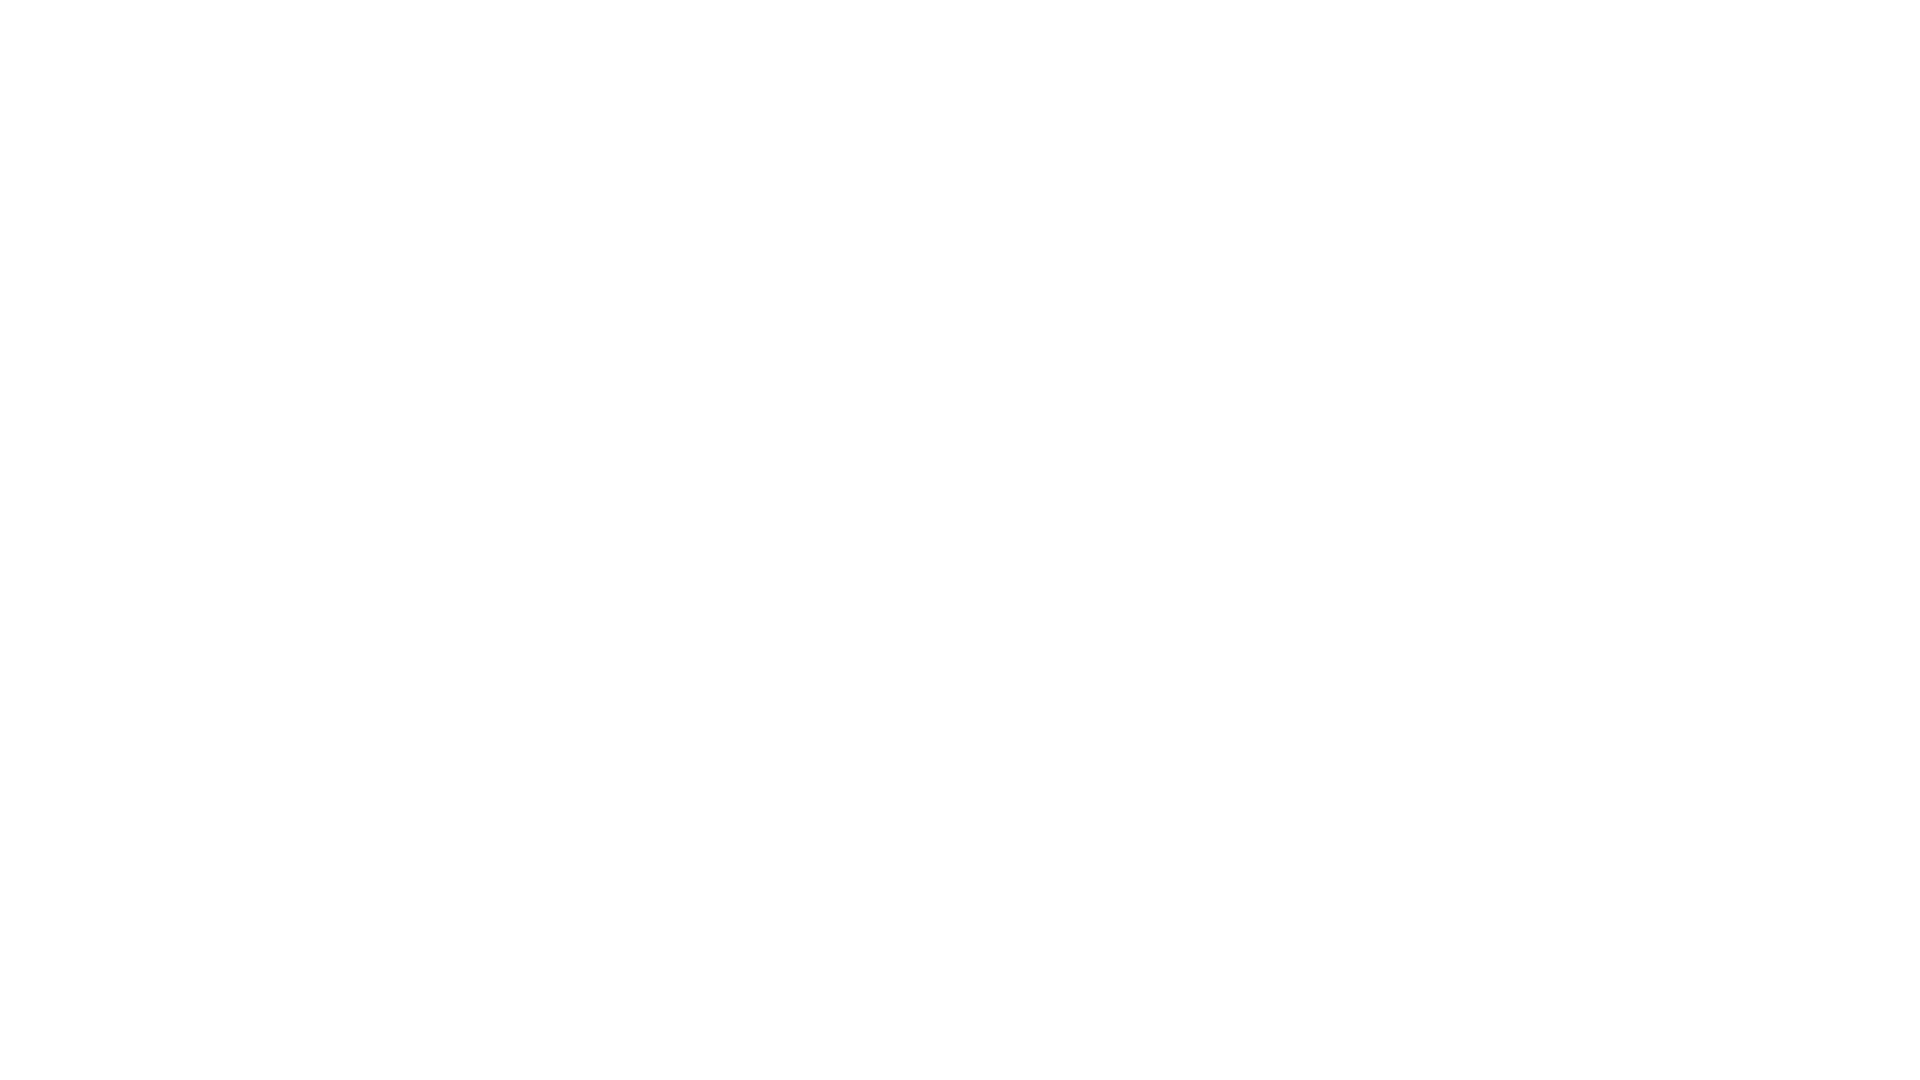